Navigates to a GitHub user profile page and waits for it to load

Starting URL: https://github.com/YusukeIwaki

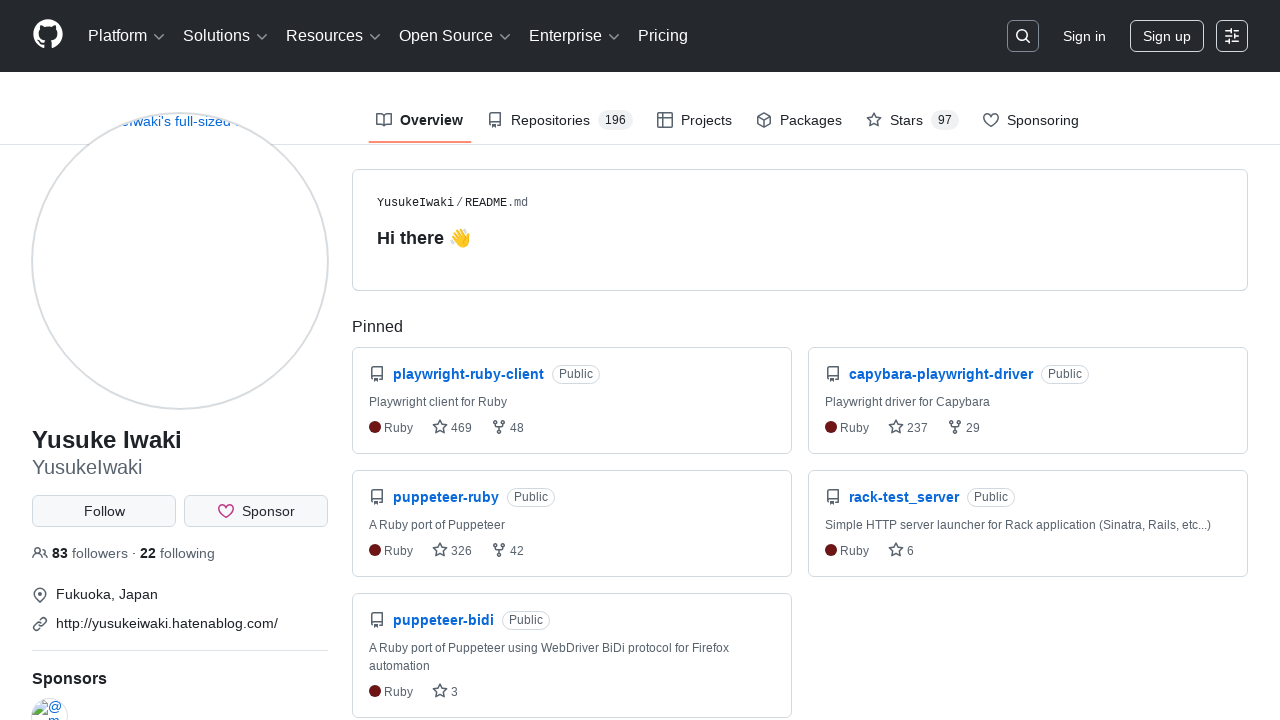

Navigated to GitHub user profile page https://github.com/YusukeIwaki
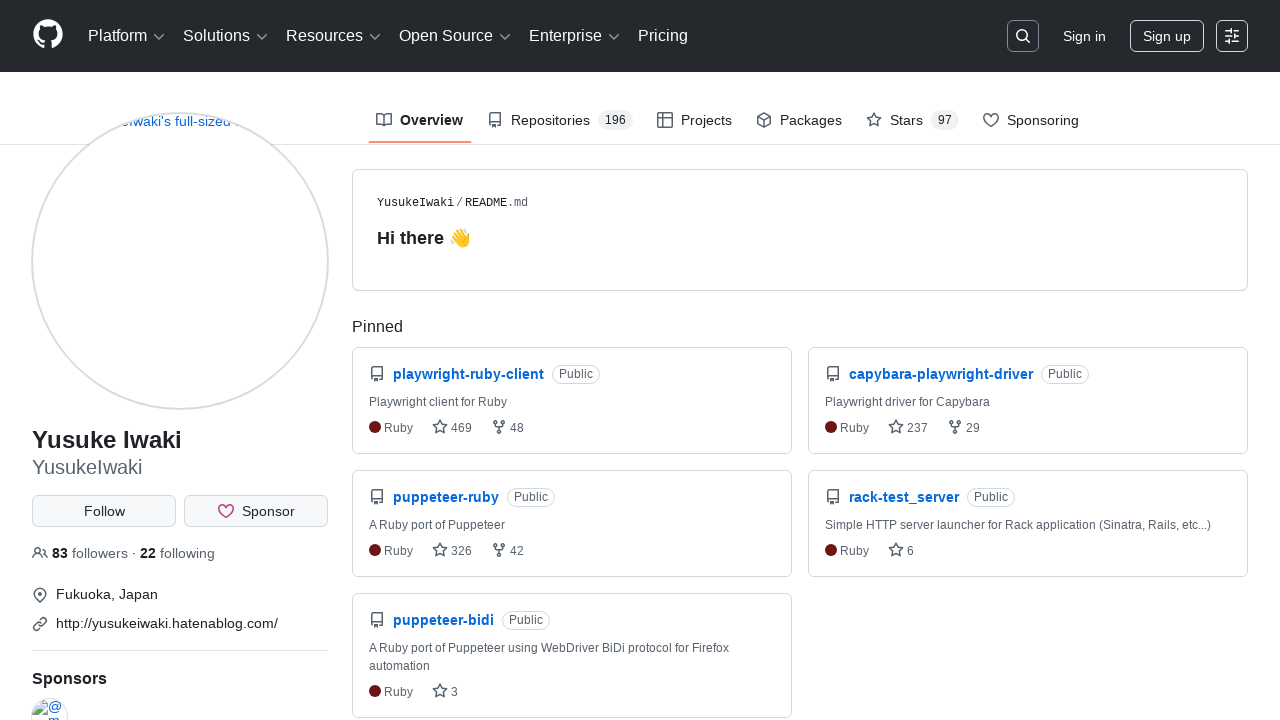

Page content loaded - networkidle state reached
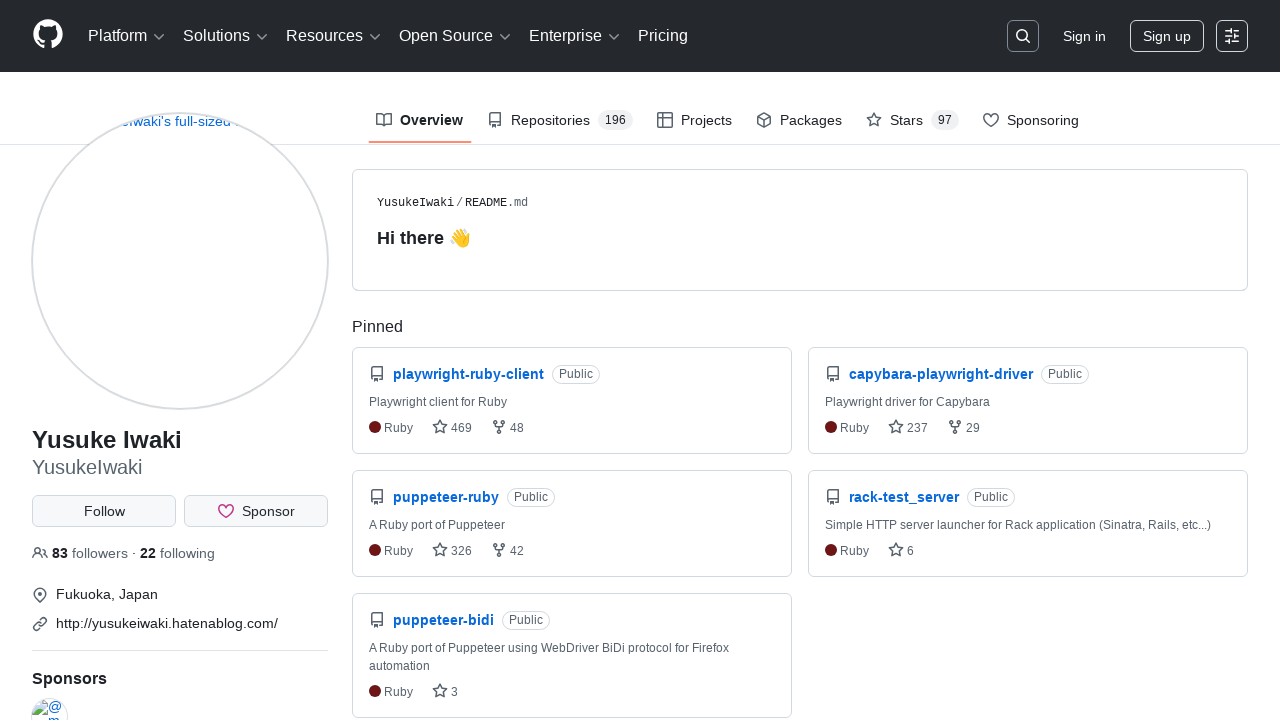

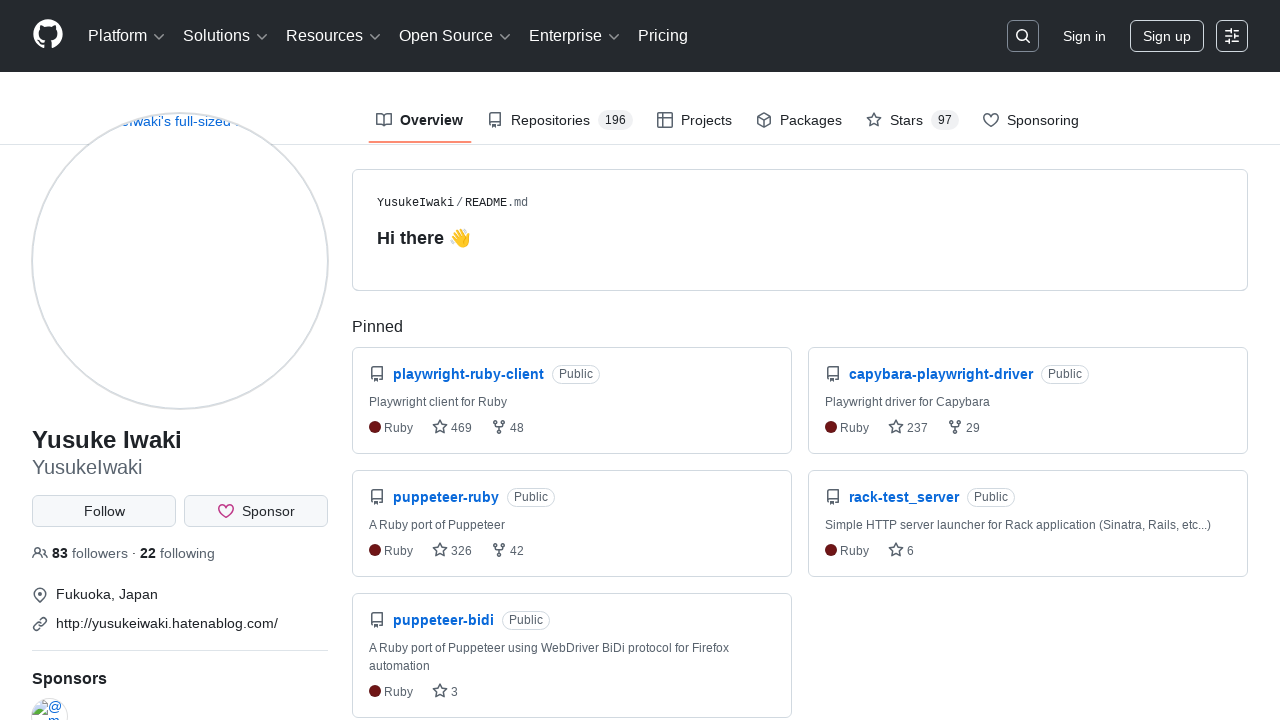